Tests mouse interaction actions by hovering over a "Courses" element and then double-clicking on an "Oracle" element on a Selenium course content page.

Starting URL: http://greenstech.in/selenium-course-content.html

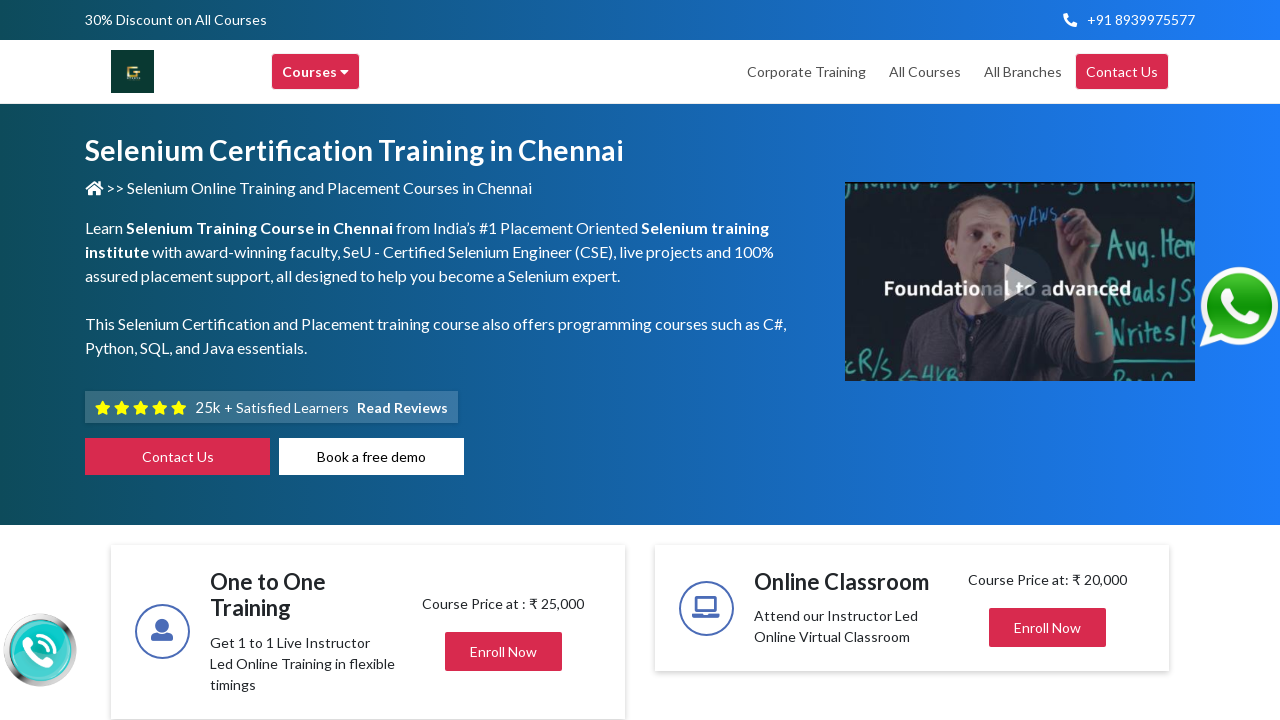

Hovered over the Courses element at (316, 72) on xpath=//div[@title='Courses']
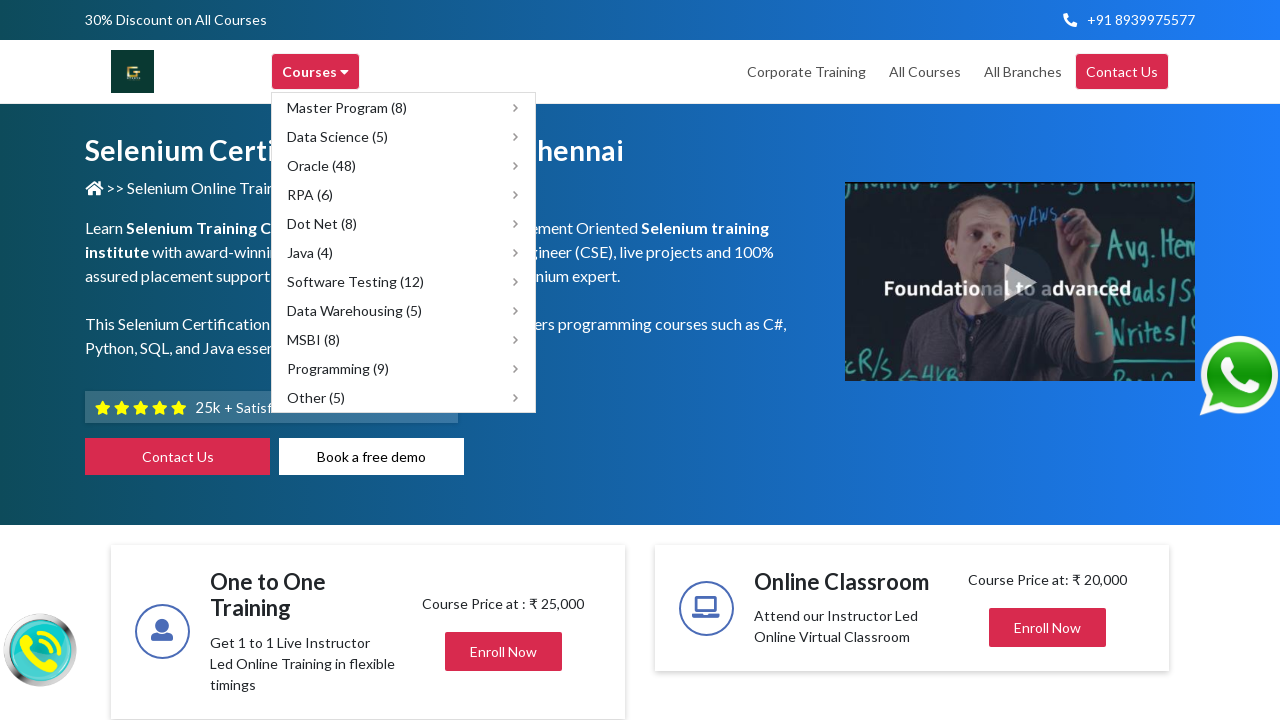

Double-clicked on the Oracle element at (404, 166) on xpath=//div[@title='Oracle']
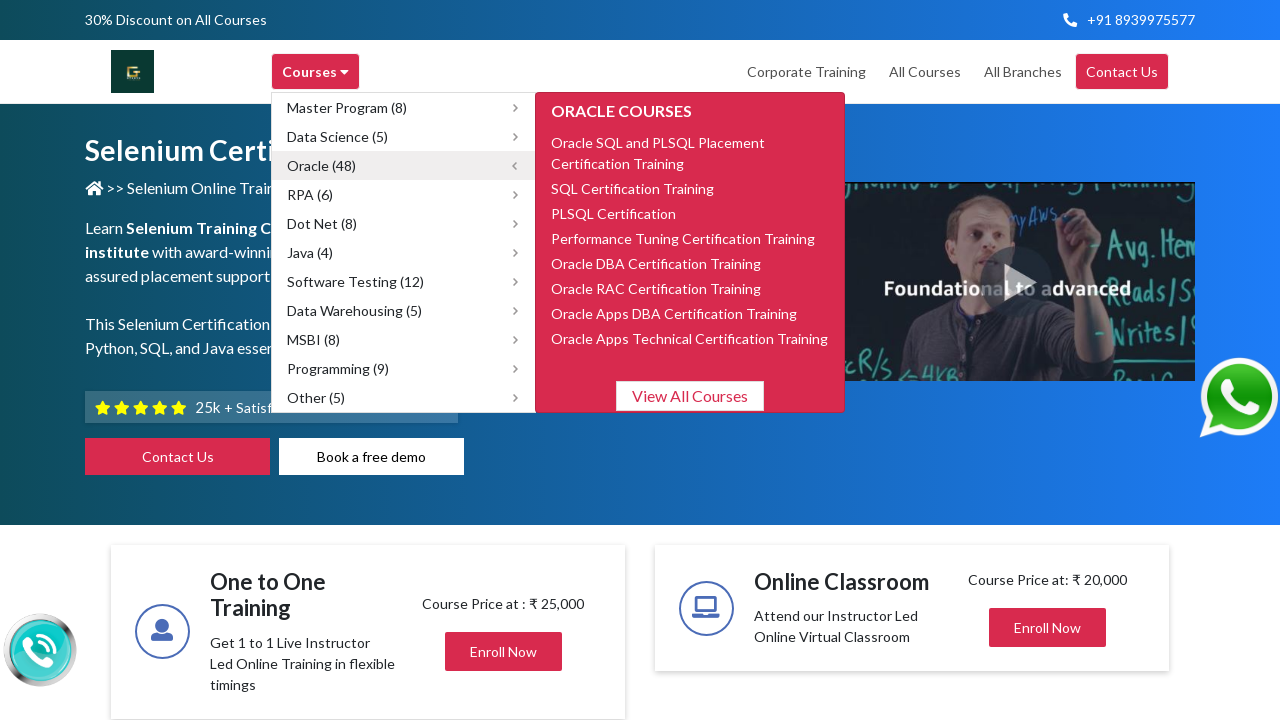

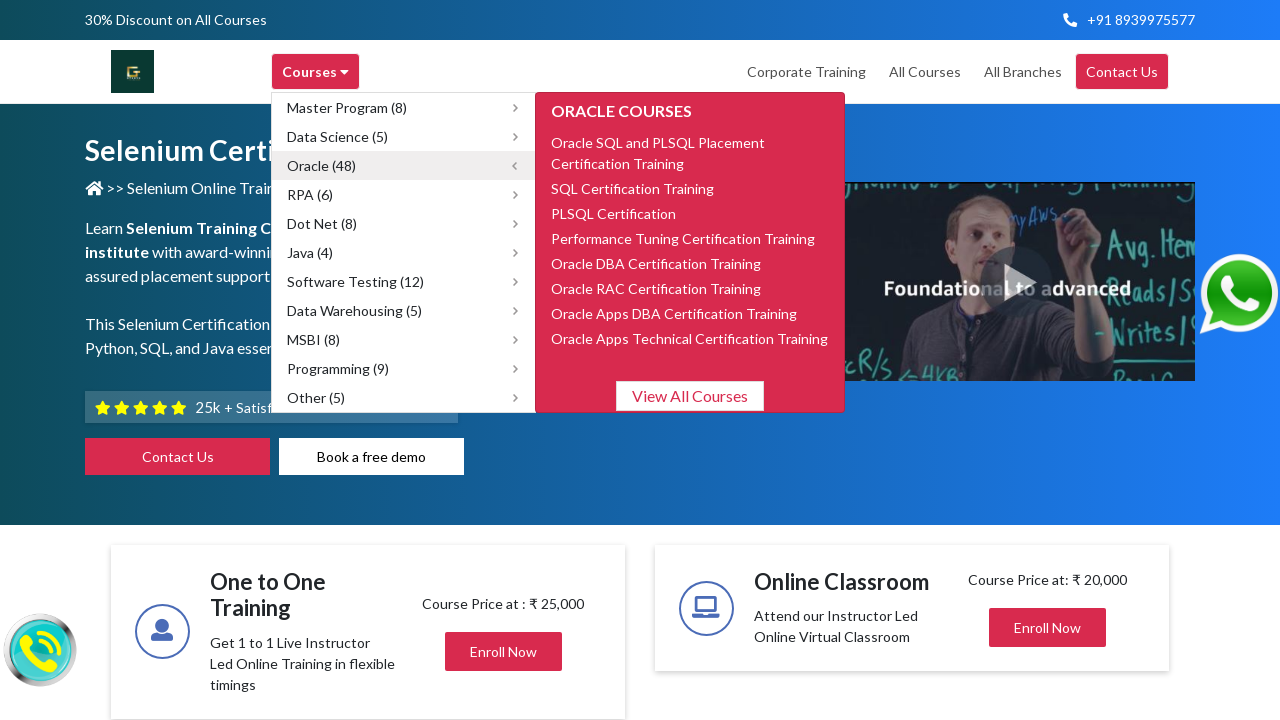